Tests alert popup functionality by clicking a button that triggers an alert and then accepting the alert dialog.

Starting URL: http://testautomationpractice.blogspot.com/

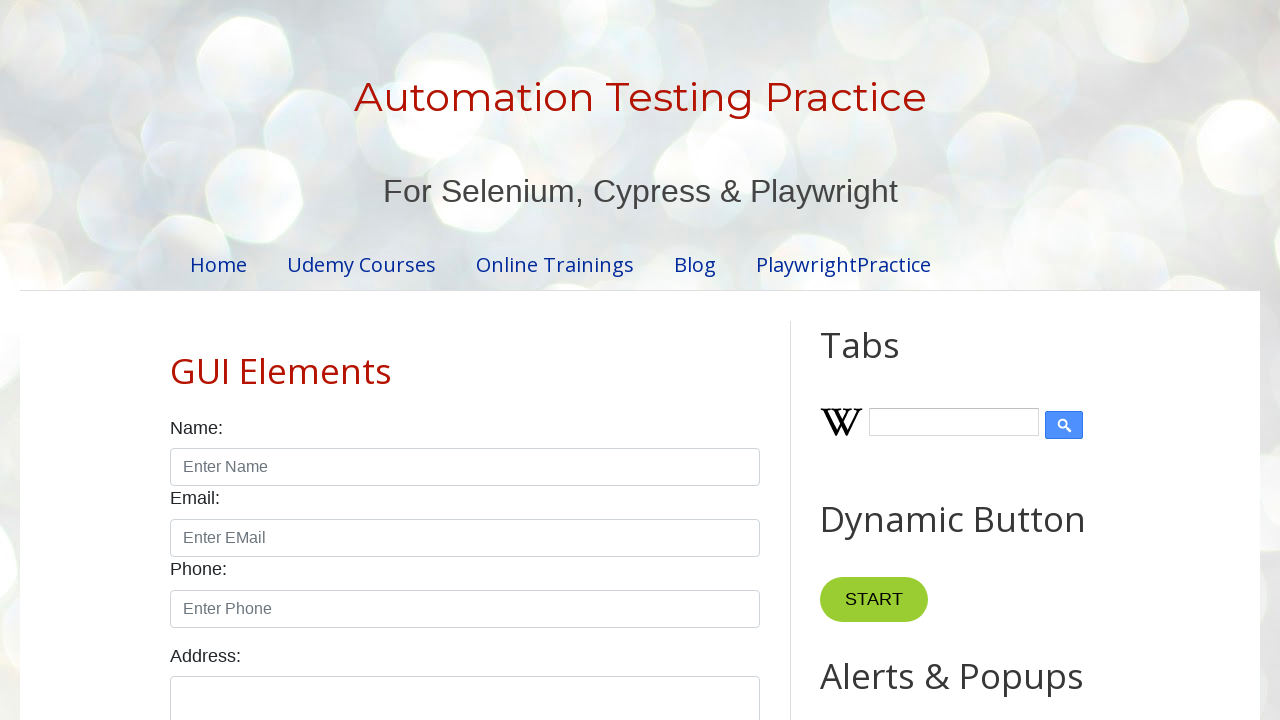

Set up dialog handler to accept alert popup
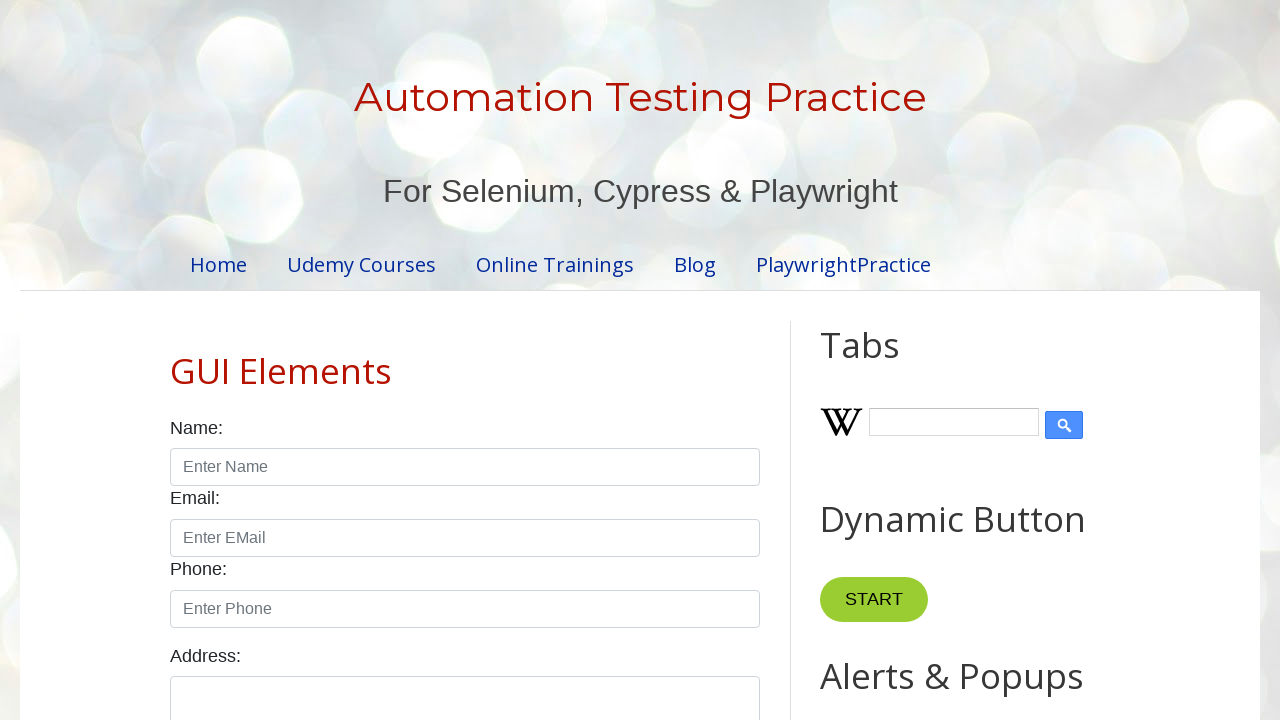

Clicked button to trigger alert popup at (880, 361) on button[onclick='myFunction()']
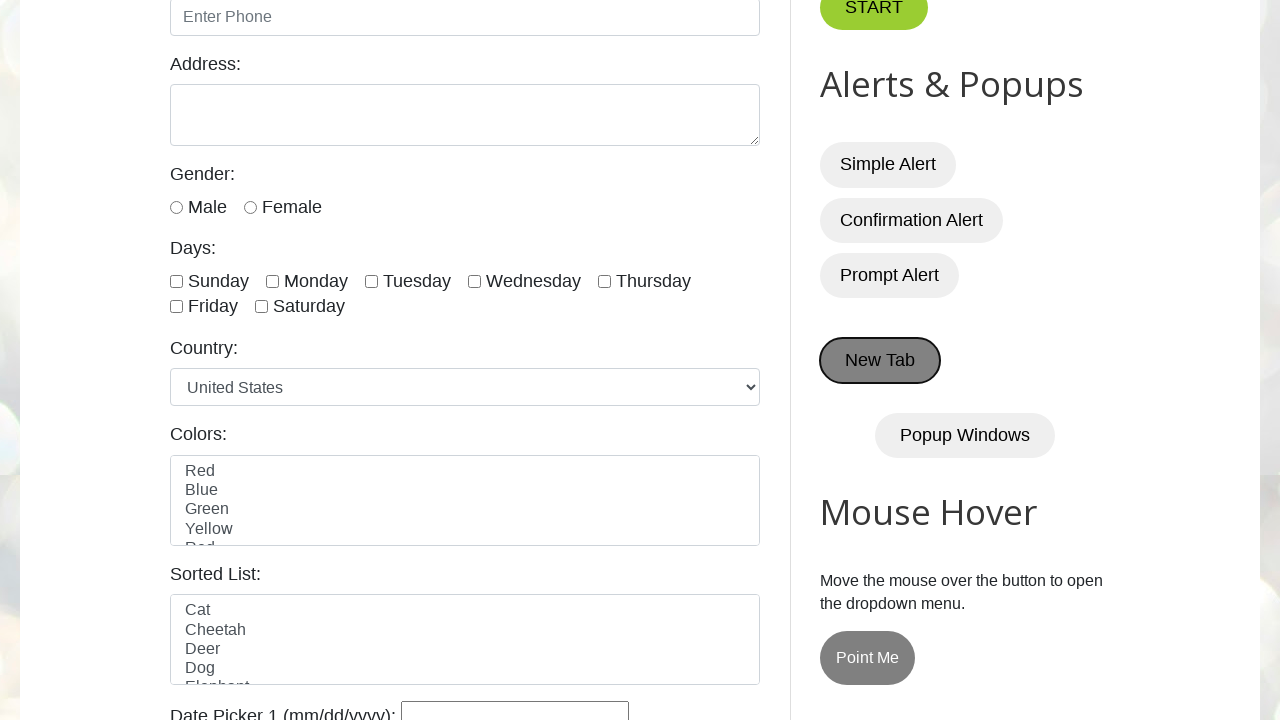

Waited for alert dialog to be processed
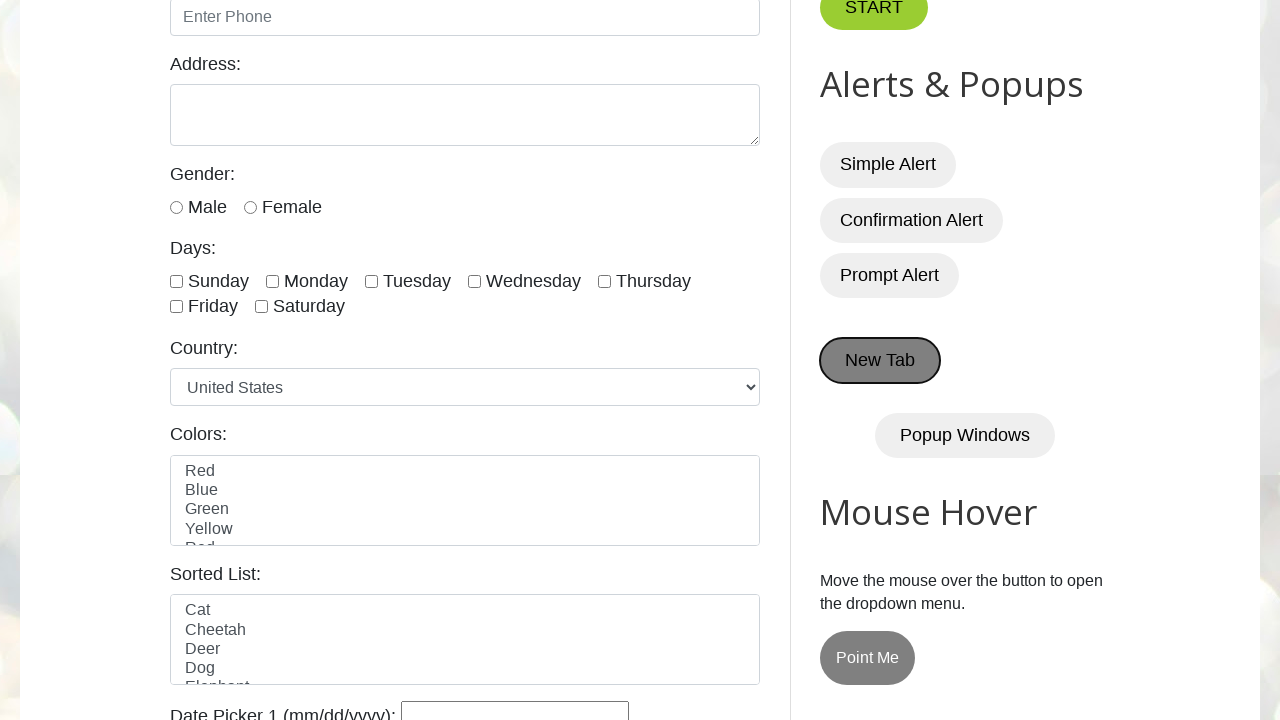

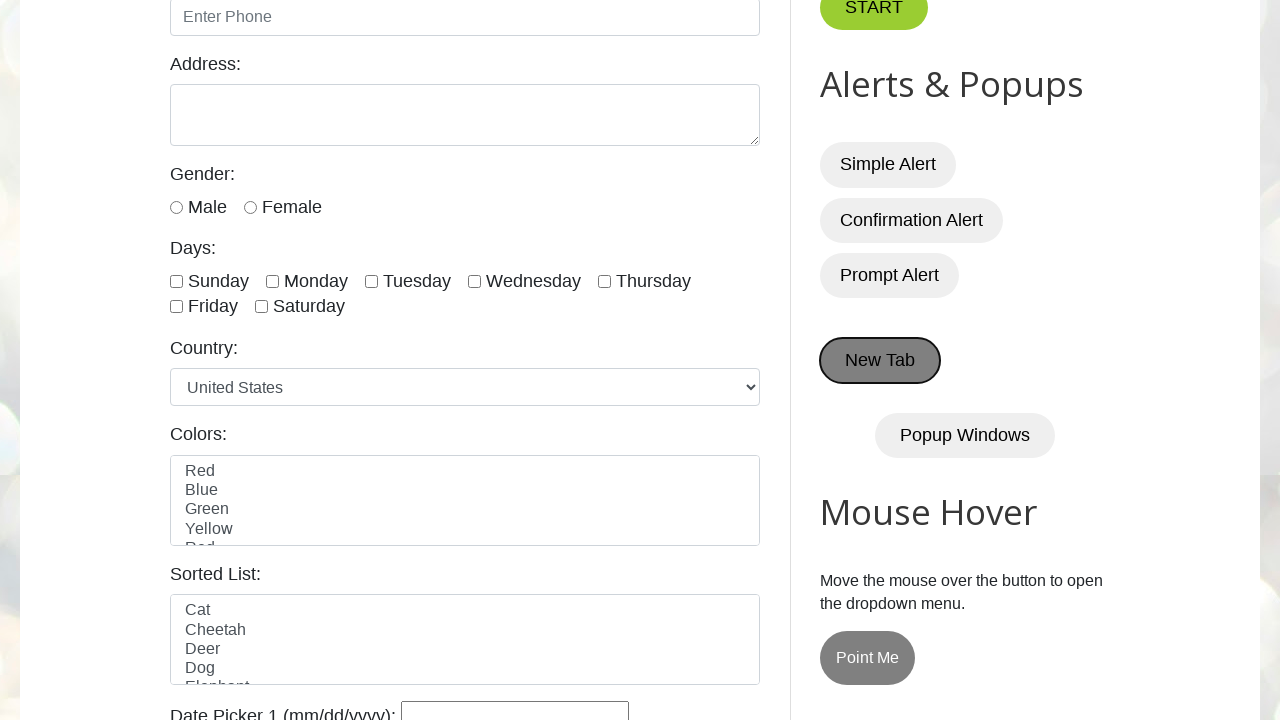